Tests the same movie preferences form with the same inputs using different locator variables

Starting URL: https://lm.skillbox.cc/qa_tester/module07/practice3/

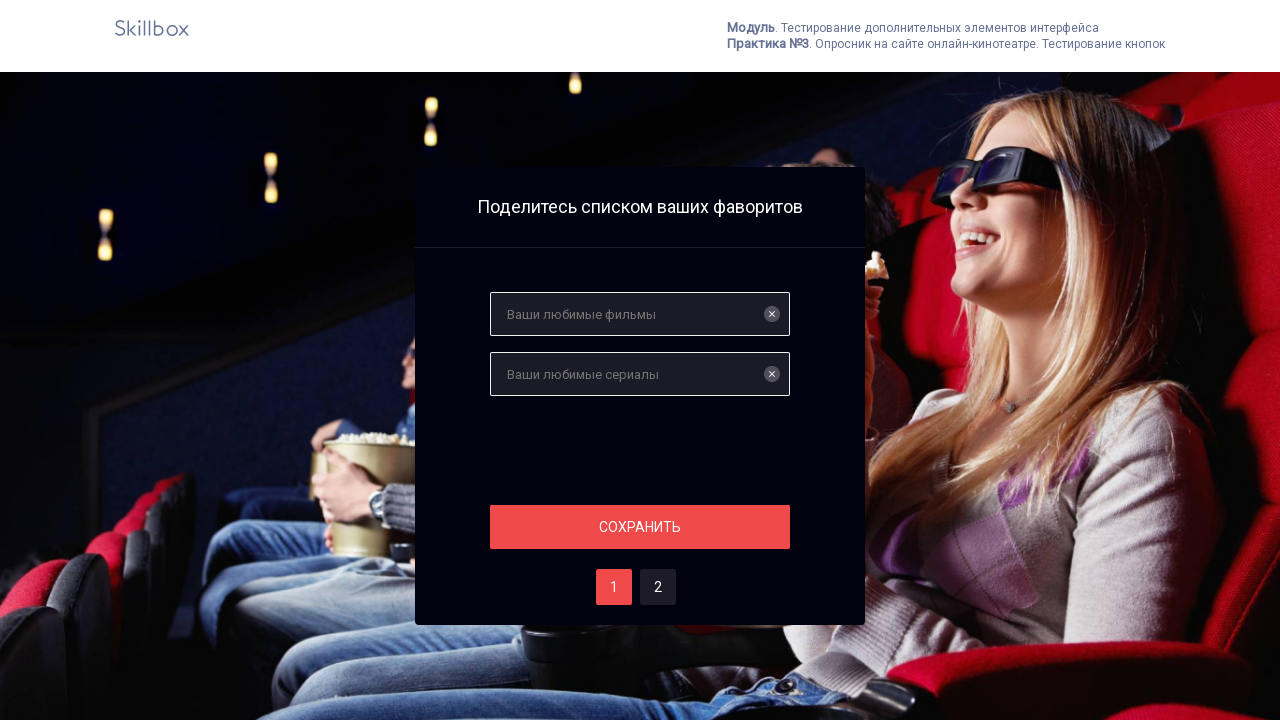

Filled favorite films field with 'Ваши любимые фильмы' on .module_input_text
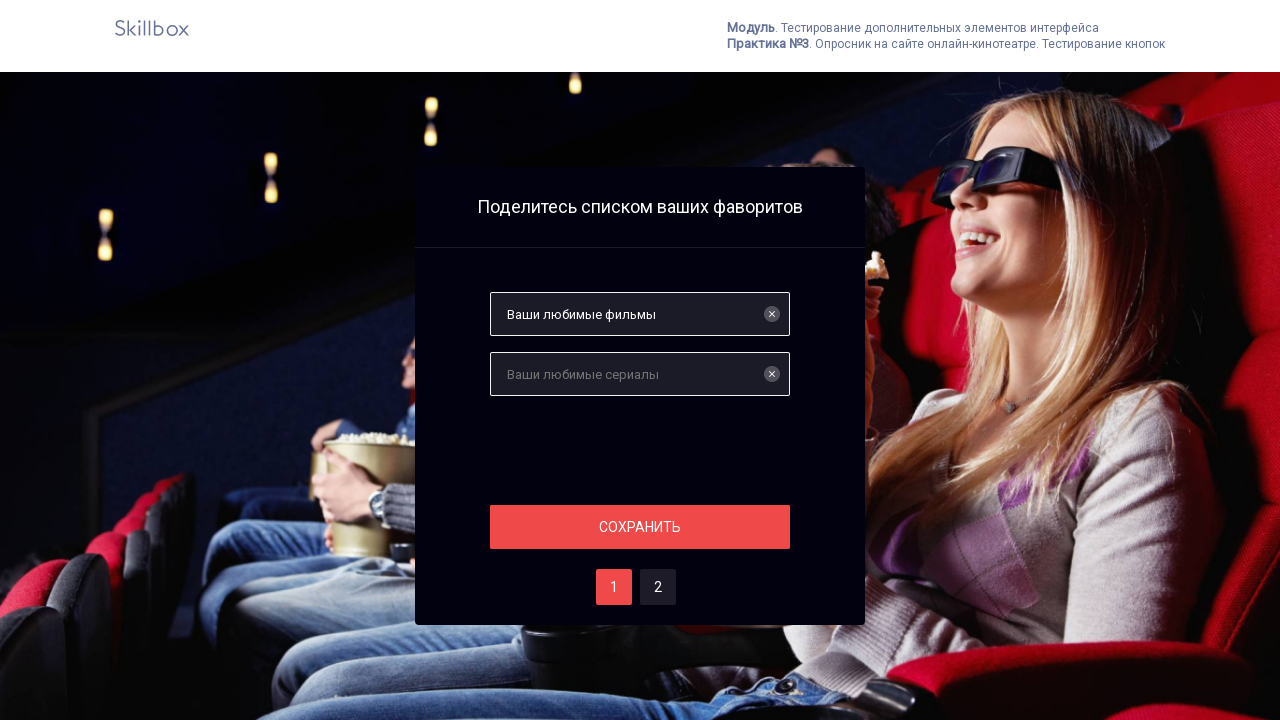

Filled favorite series field with 'Ваши любимые сериалы' on input[name='serials']
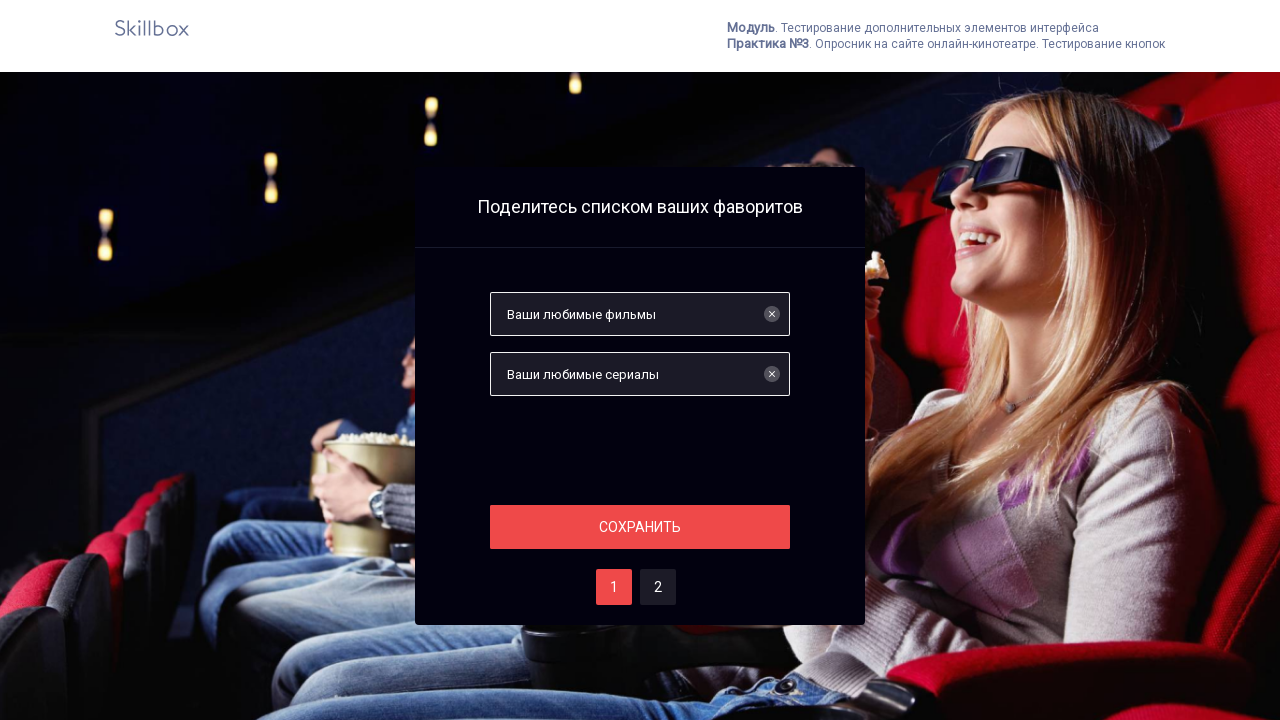

Clicked save button to save movie preferences at (640, 527) on #save
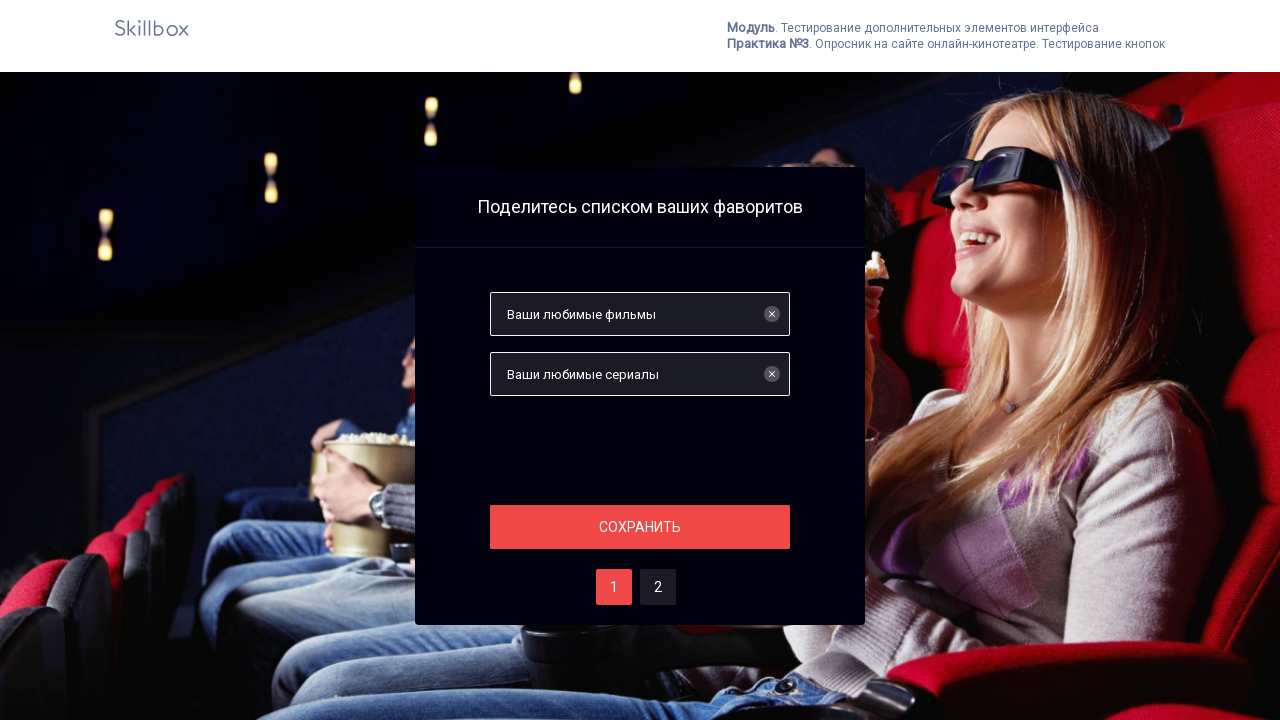

Selected option 'two' from the form at (658, 587) on #two
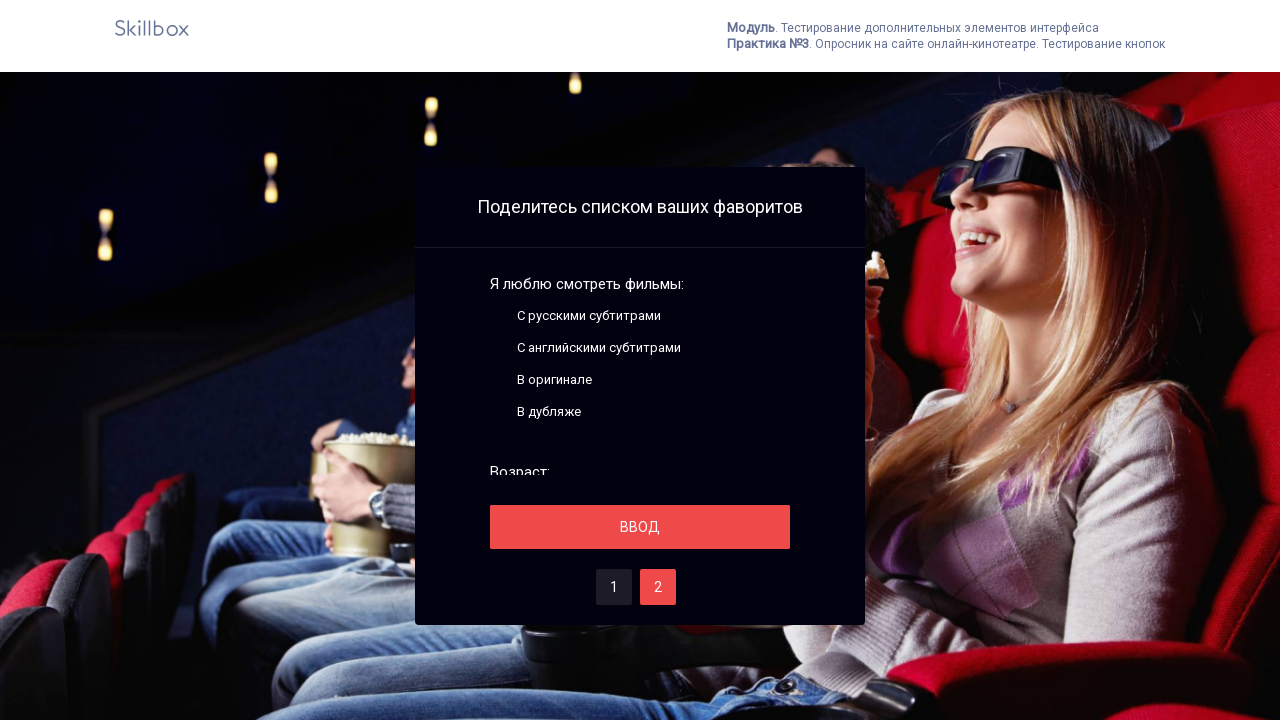

Clicked section button at (640, 527) on .section__button
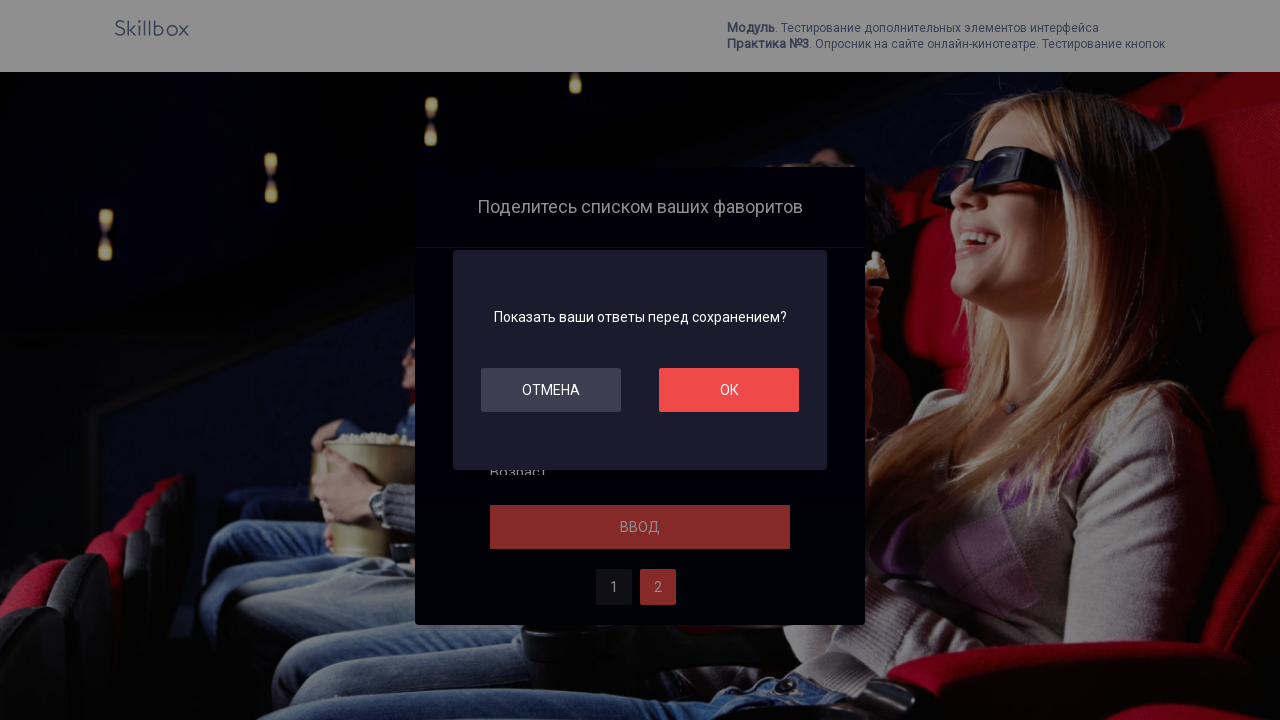

Clicked OK button to confirm selection at (729, 390) on #ok
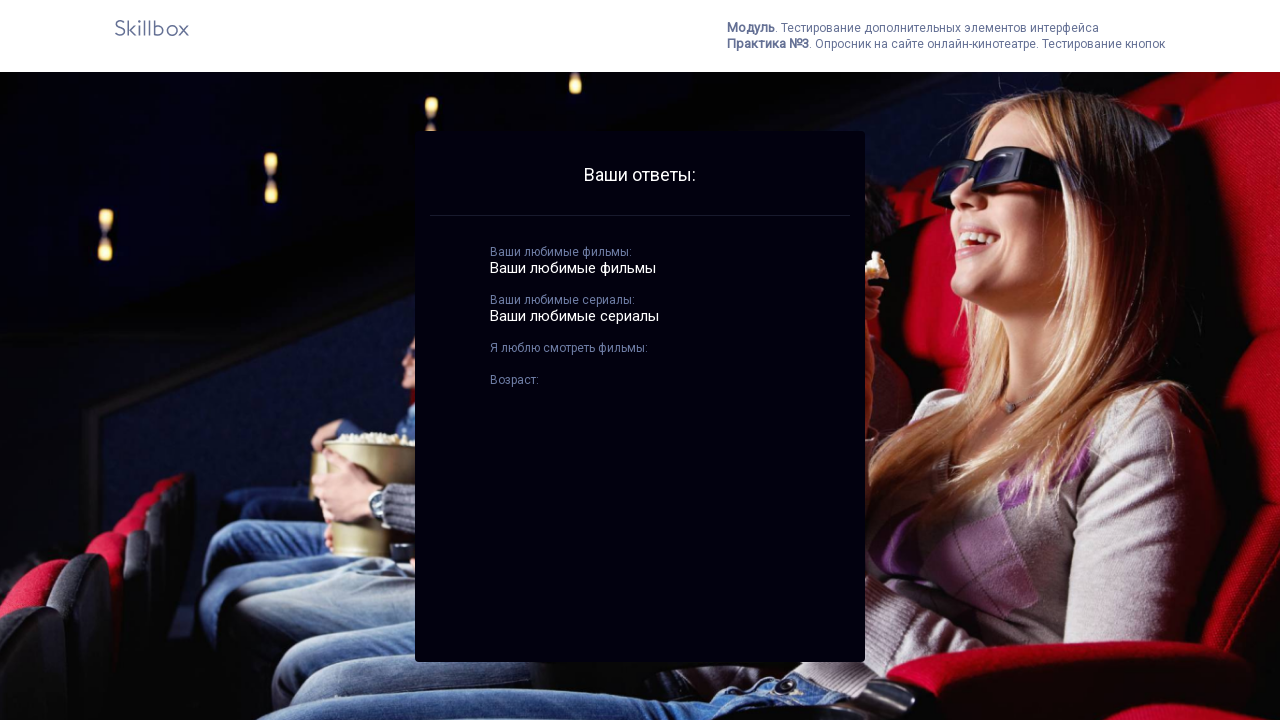

Movie preferences form result appeared and loaded
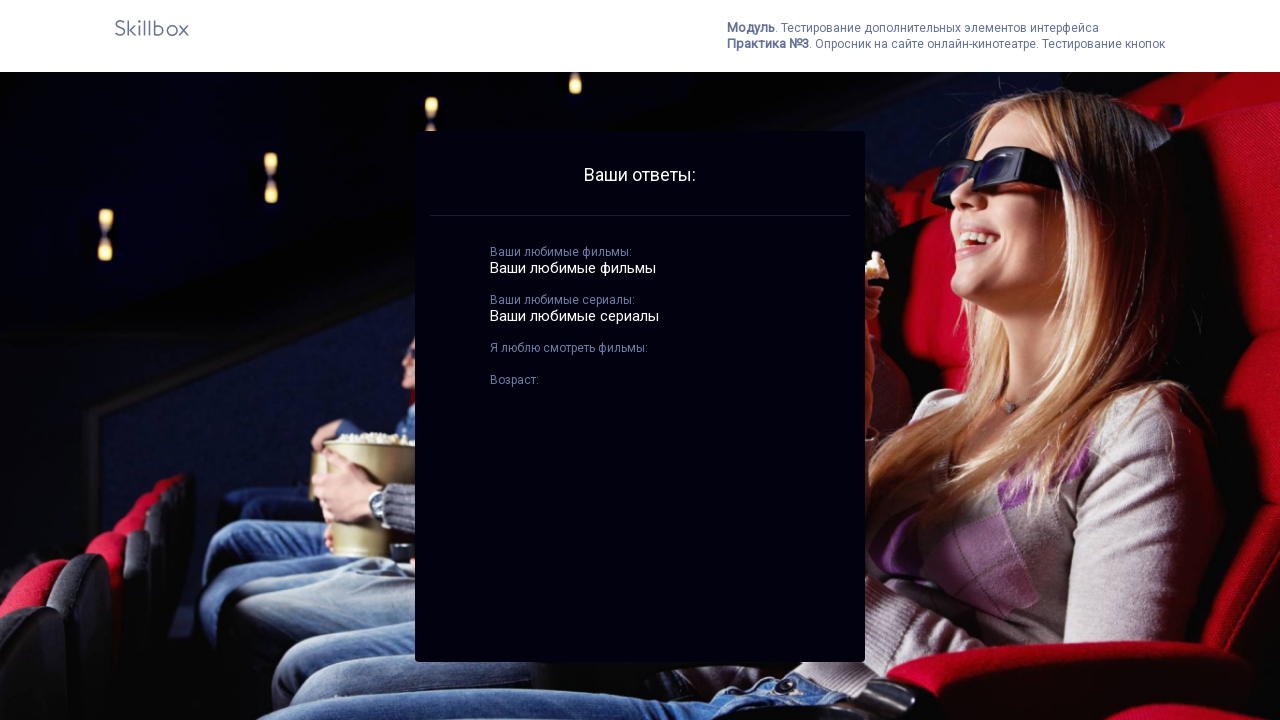

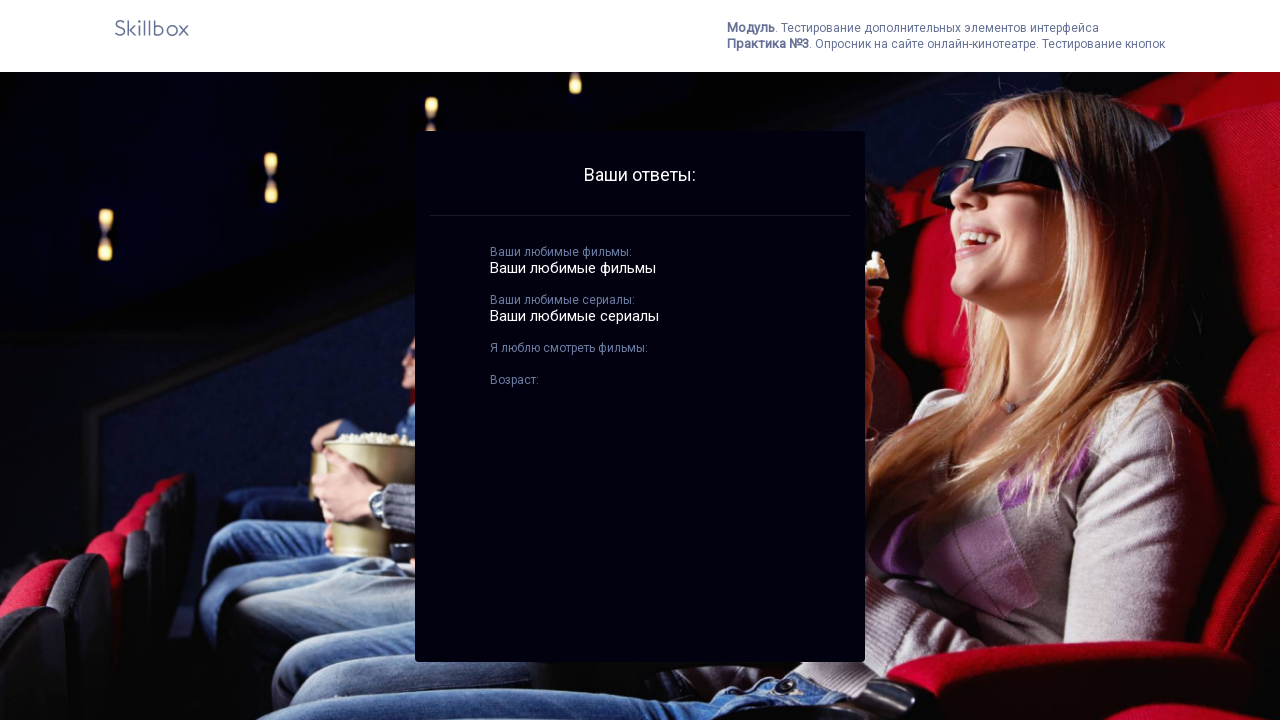